Tests clicking the do more button navigates to the learn section

Starting URL: https://neuronpedia.org/gemma-scope#main

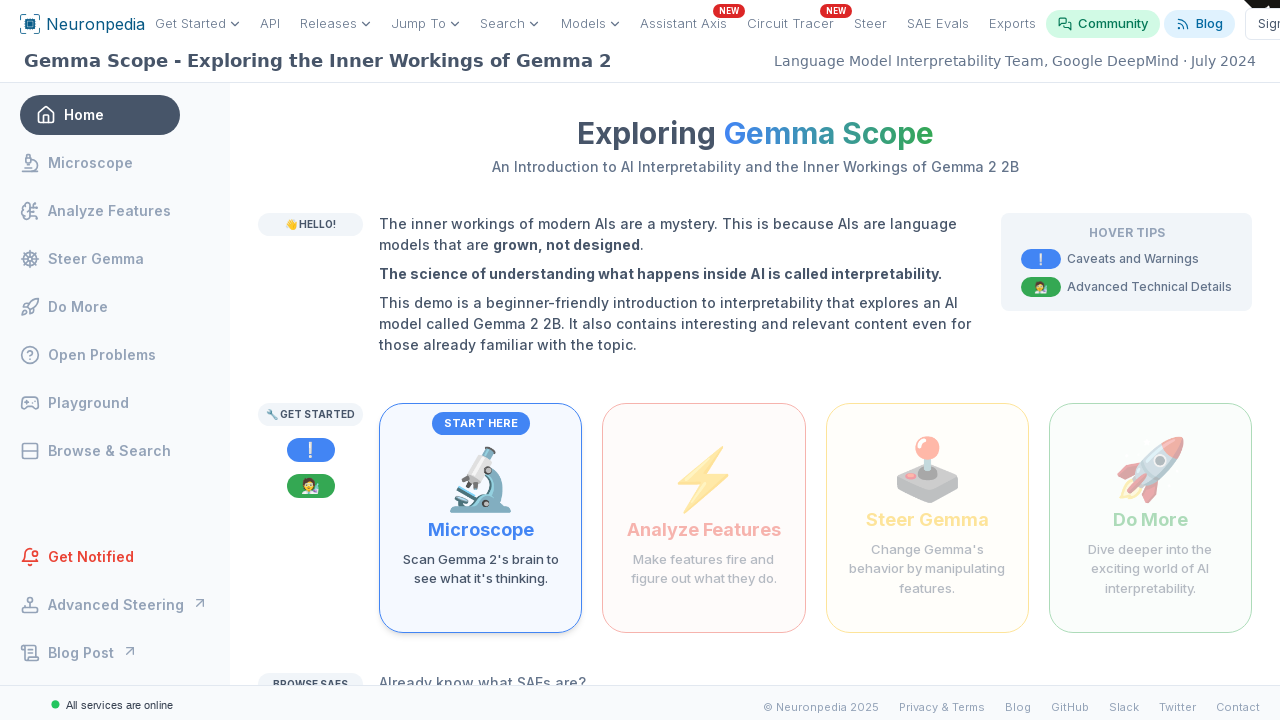

Clicked 'Dive deeper into the exciting world of AI interpretability' button at (1150, 518) on internal:role=button[name="Dive deeper into the exciting world of AI interpretab
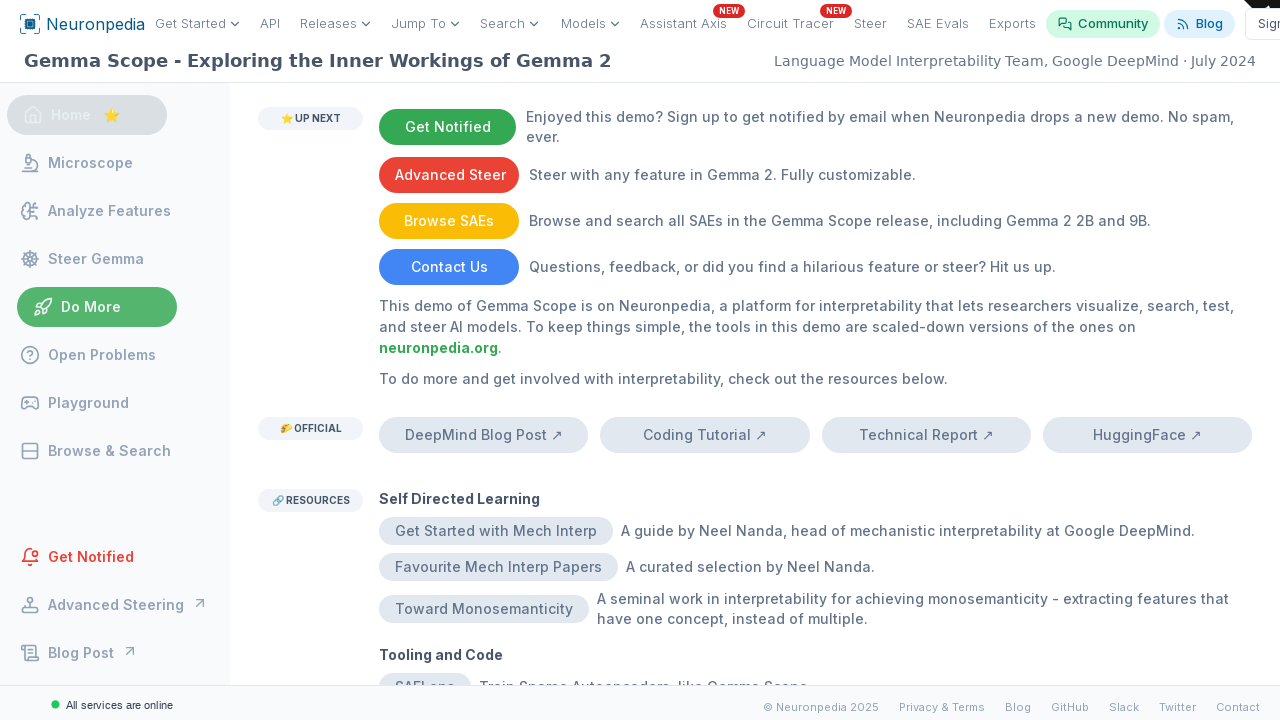

Verified navigation to learn section - URL changed to gemma-scope#learn
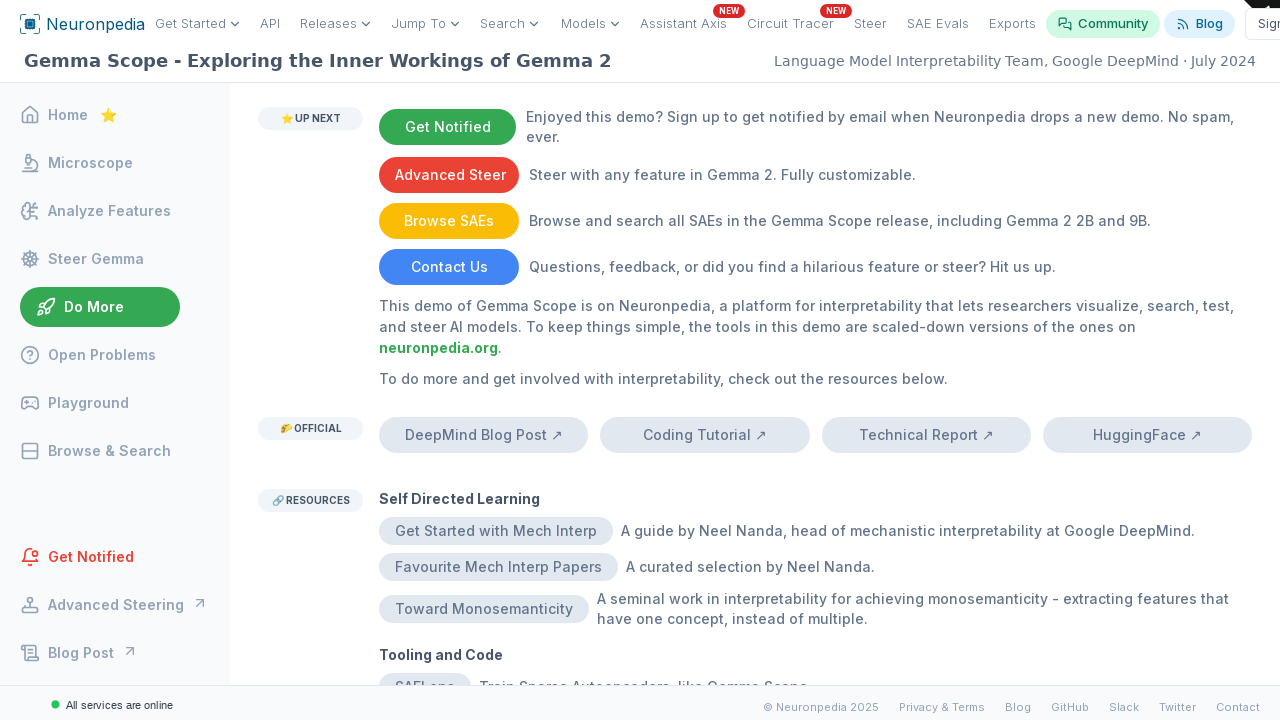

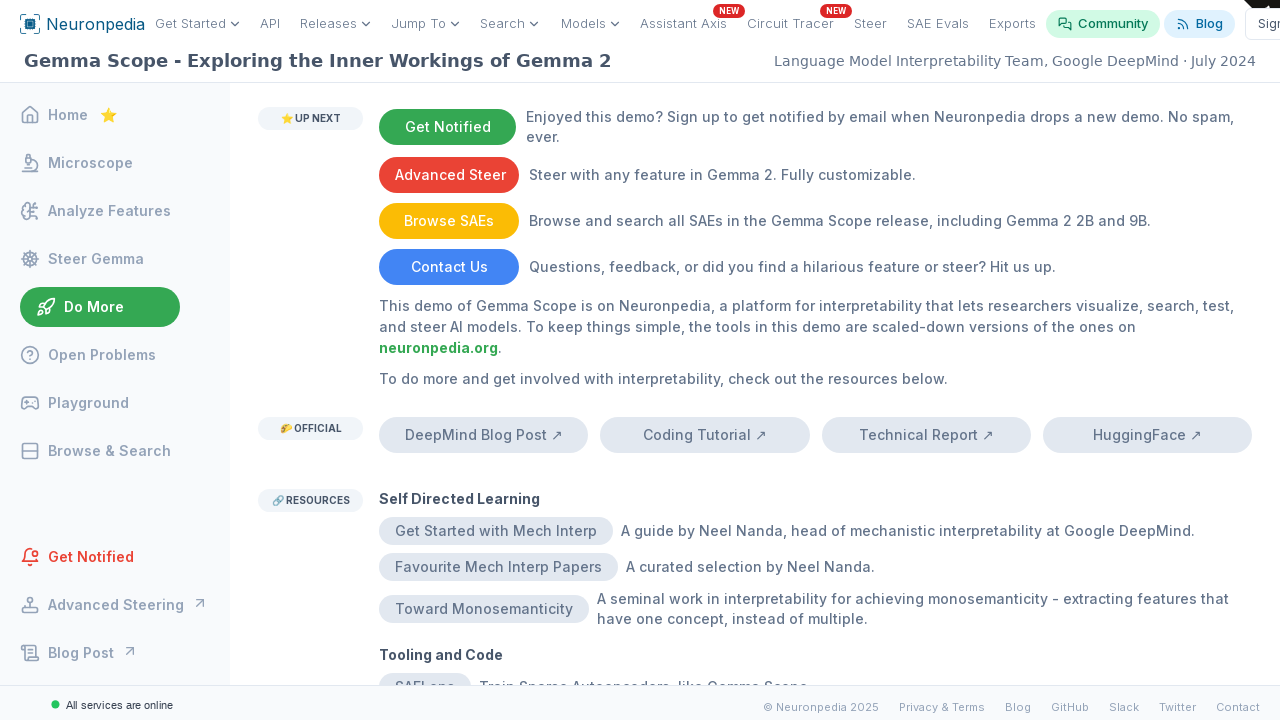